Tests clicking a button element by its ID on a documentation page about HTML button IDs

Starting URL: https://www.dofactory.com/html/button/id#:~:text=The%20id%20attribute%20assigns%20an%20identifier%20to%20the,to%20any%20HTML%20element.%20A%20unique%20alphanumeric%20string.

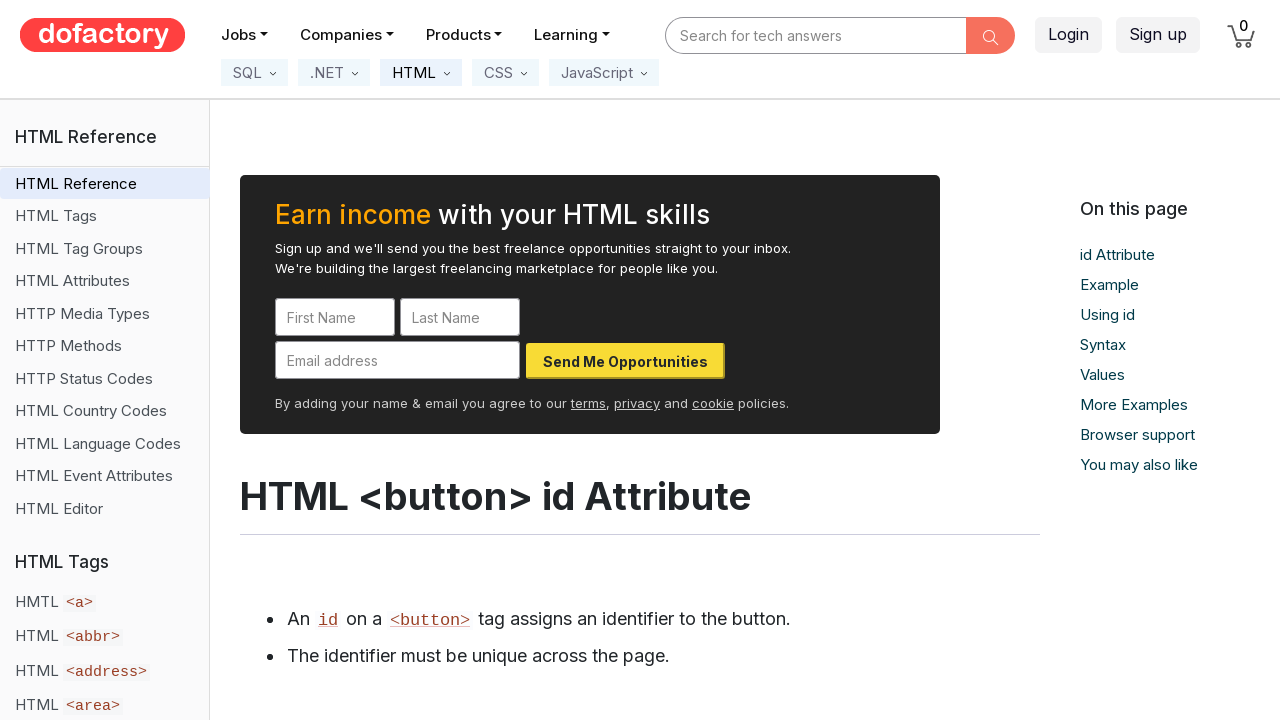

Clicked the alert button element by its ID on the HTML button ID documentation page at (350, 361) on #alert-button
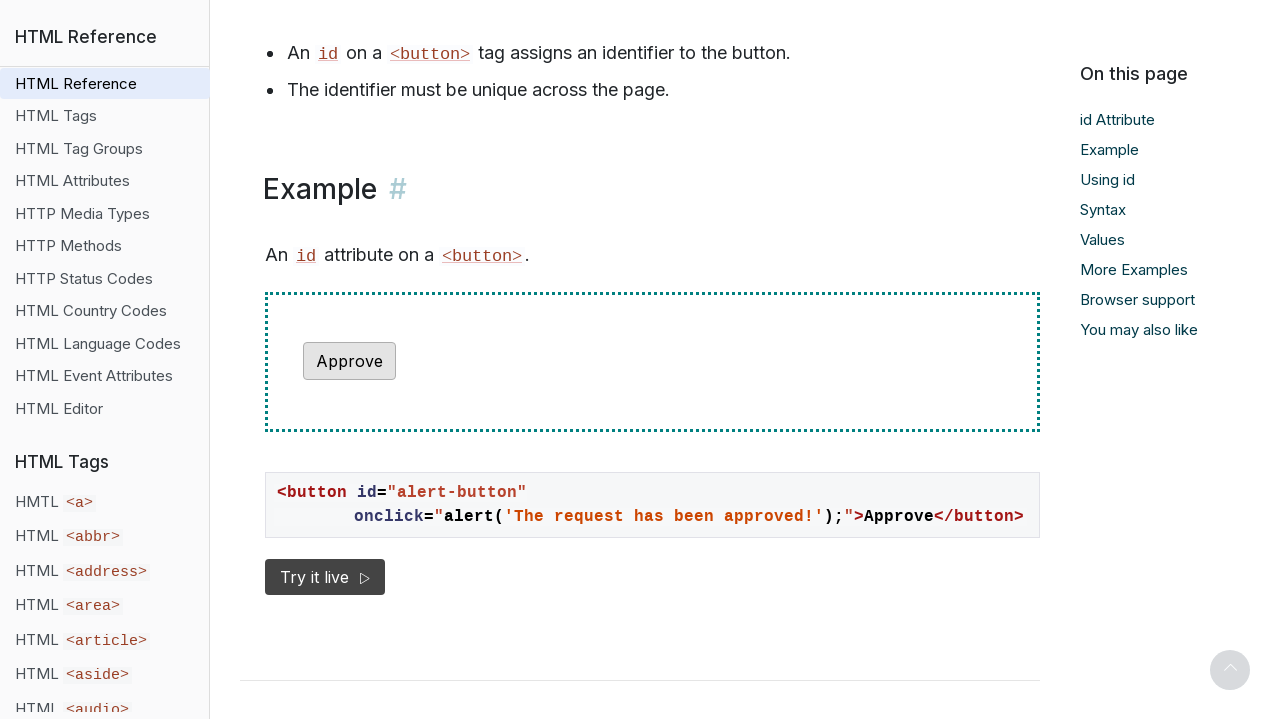

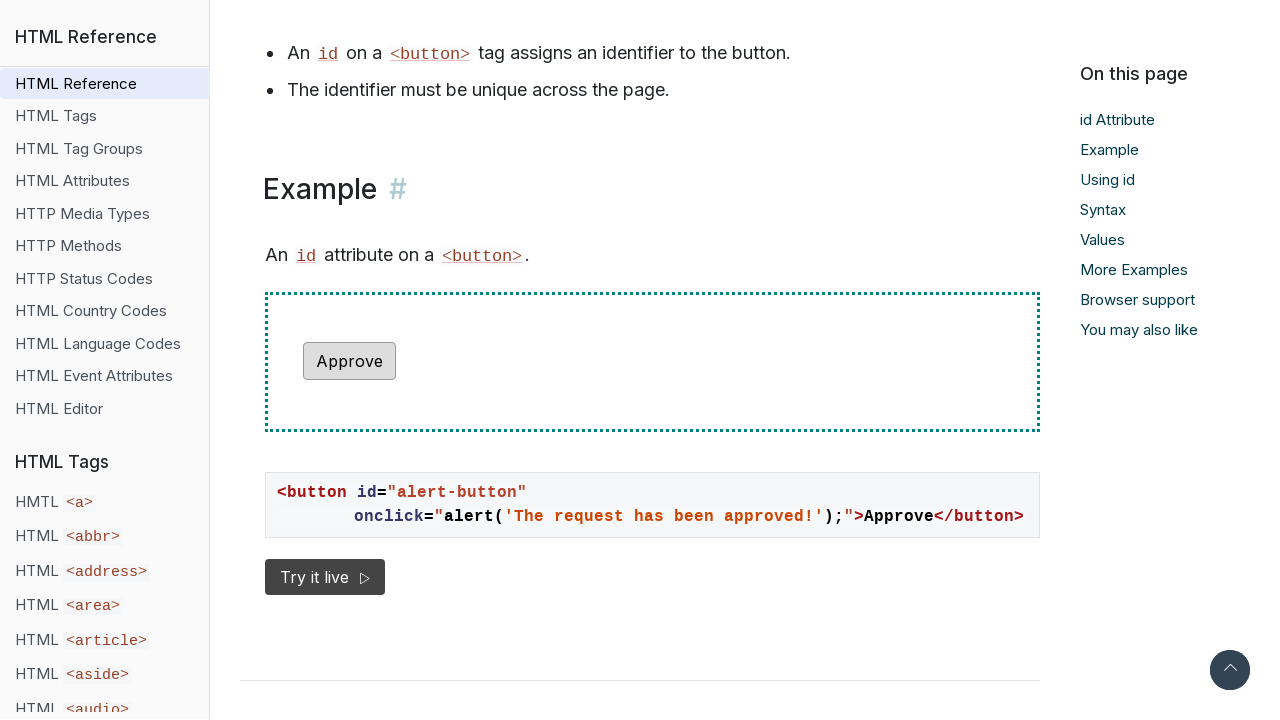